Tests window handling by opening a new window via button click and then closing the newly opened window while keeping the original window open

Starting URL: https://skpatro.github.io/demo/links/

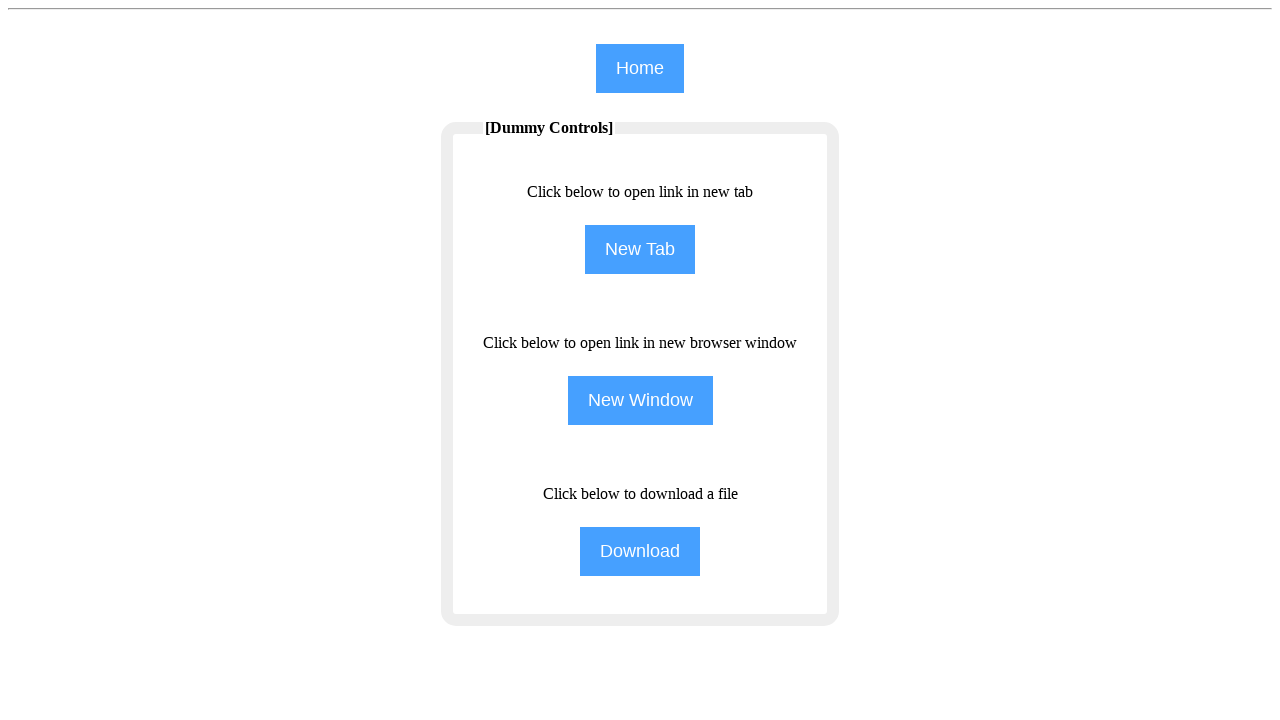

Clicked 'NewWindow' button to open a new window at (640, 400) on input[name='NewWindow']
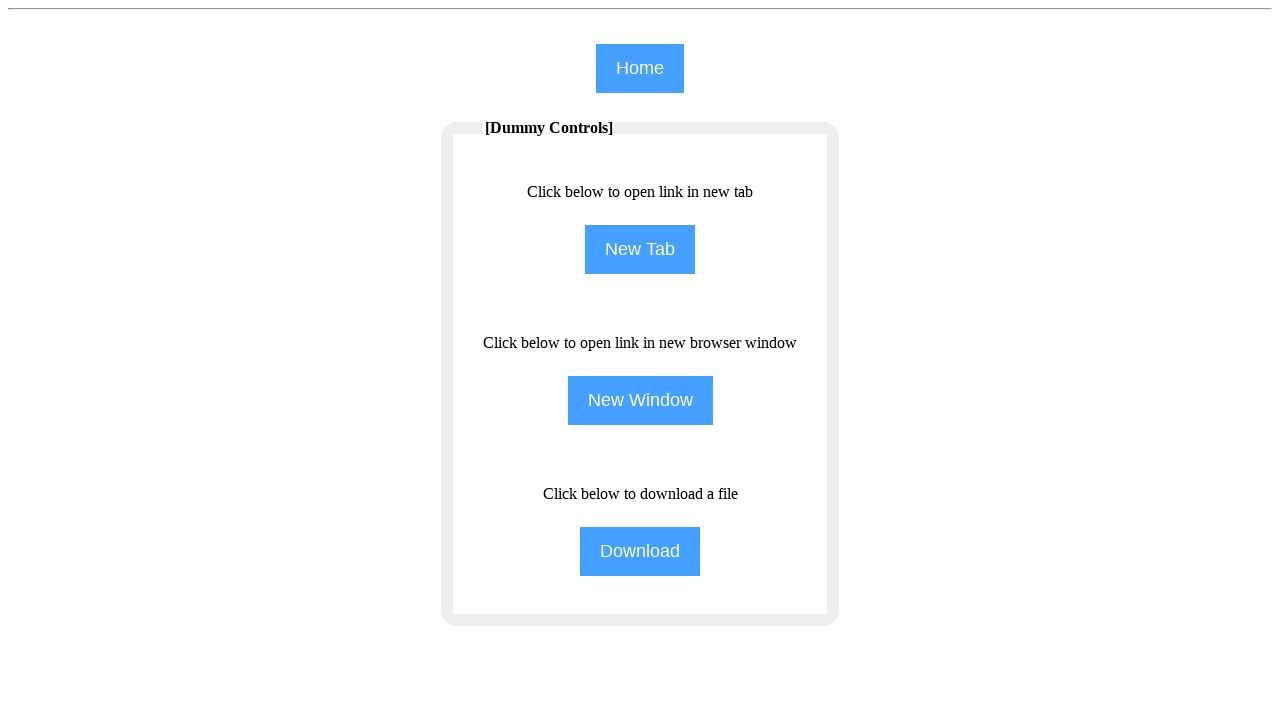

New window page object captured
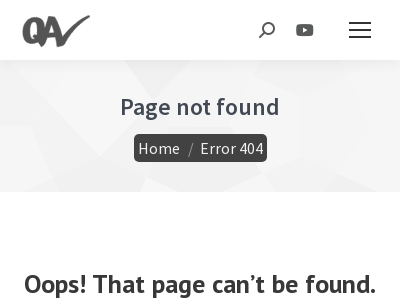

New page finished loading
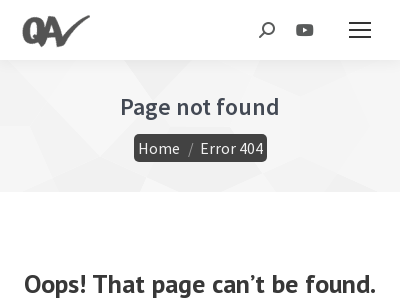

Closed the newly opened window
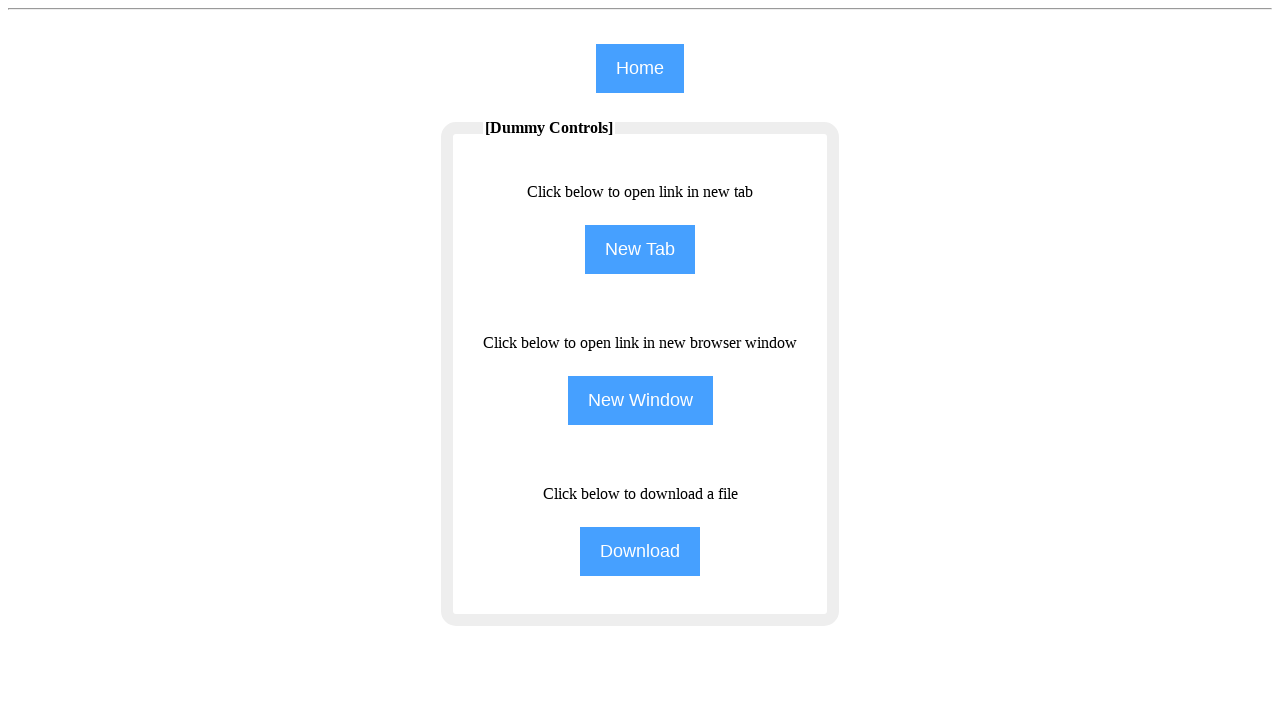

Original page still remains open after closing the new window
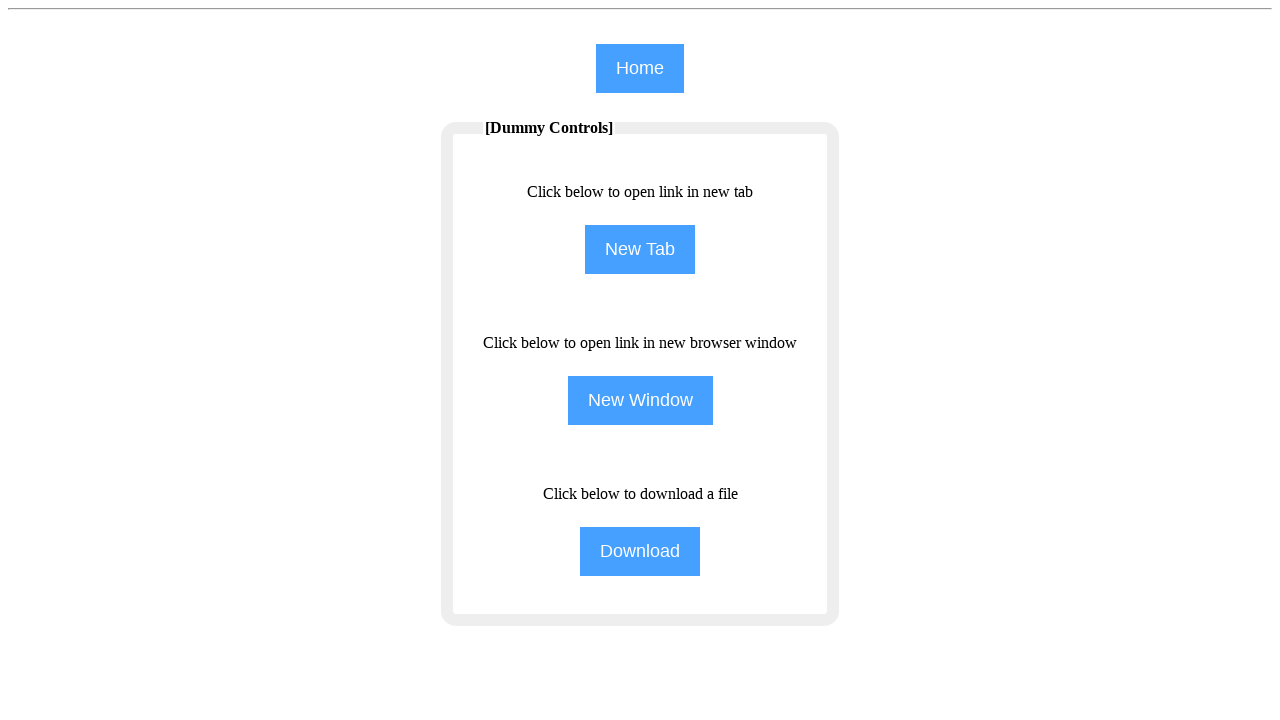

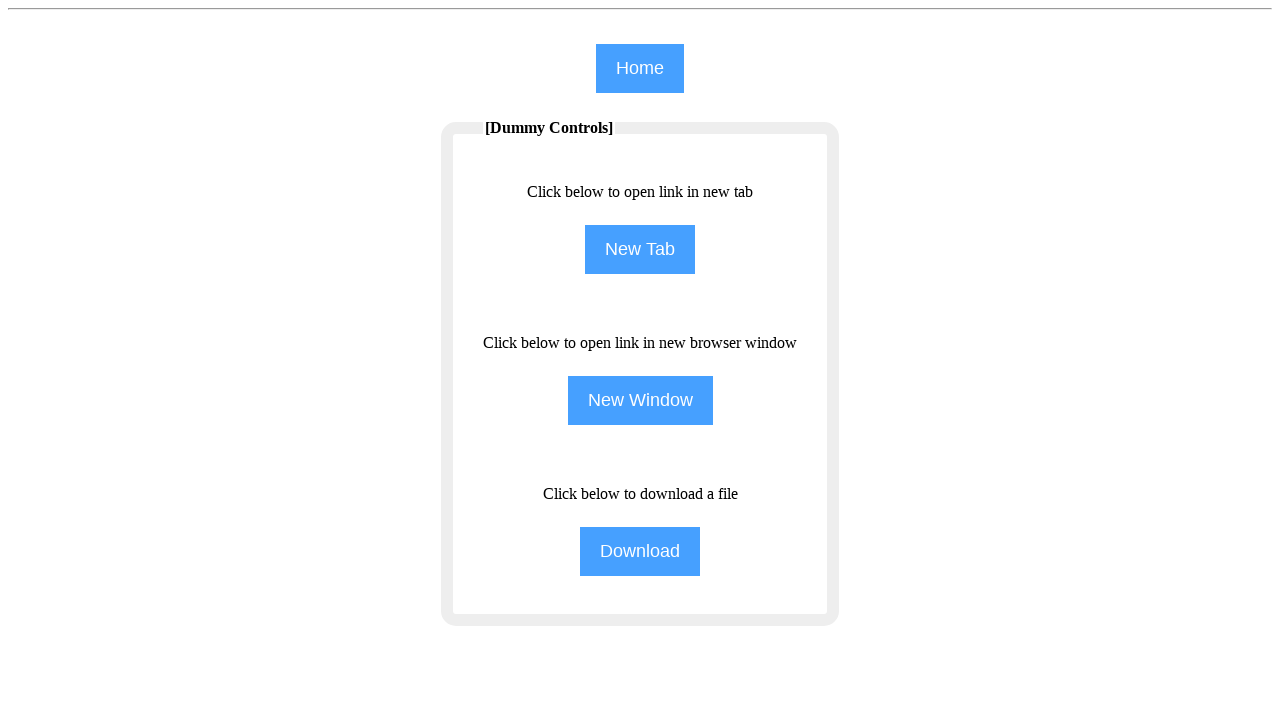